Tests link counting in different page sections and opens all footer column links in new tabs to verify they work

Starting URL: https://www.rahulshettyacademy.com/AutomationPractice/

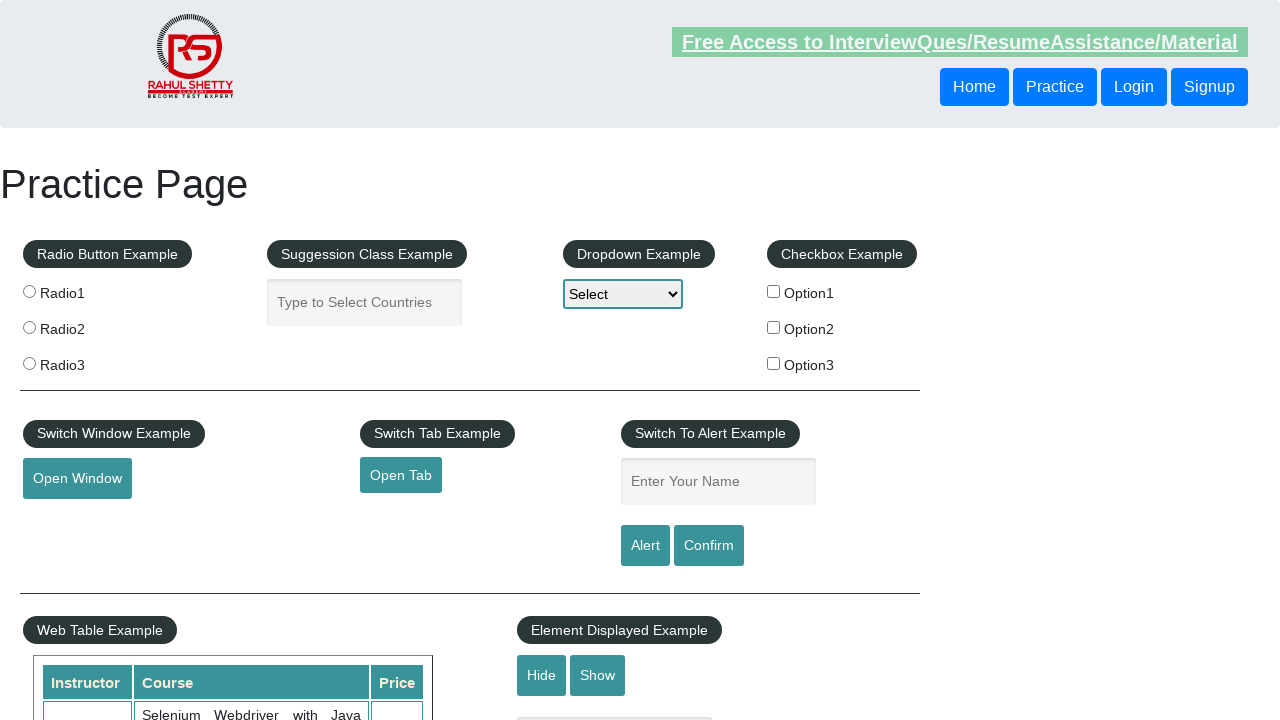

Located all links on page - Total: 27
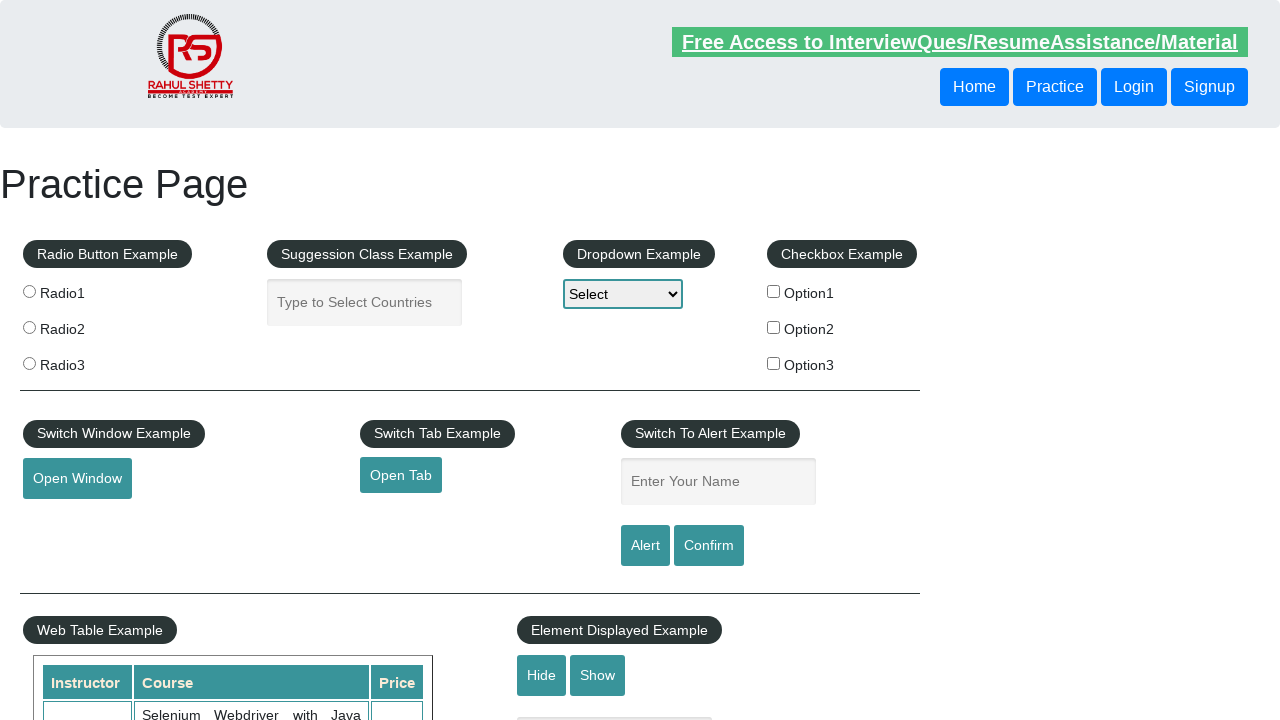

Located all footer links - Total: 20
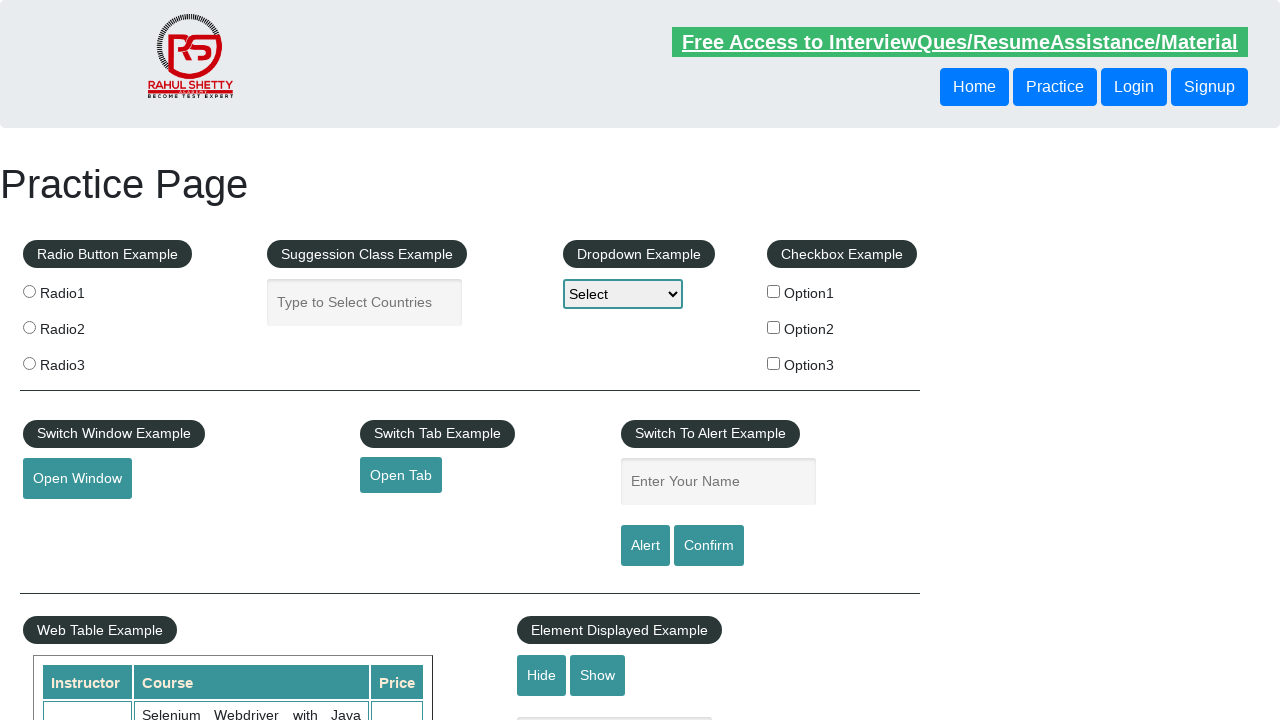

Located links in first footer column - Total: 5
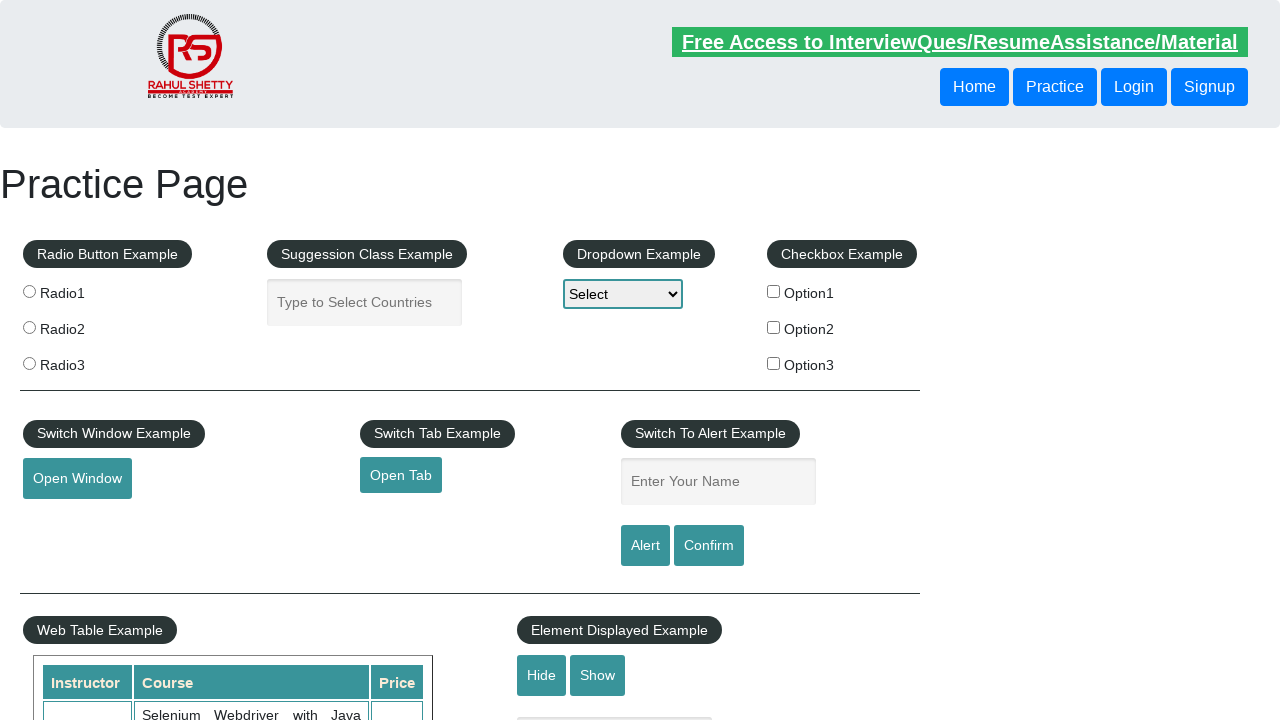

Opened footer column link 1 in new tab using Ctrl+Click at (68, 520) on #gf-BIG tbody tr td:nth-child(1) ul a >> nth=1
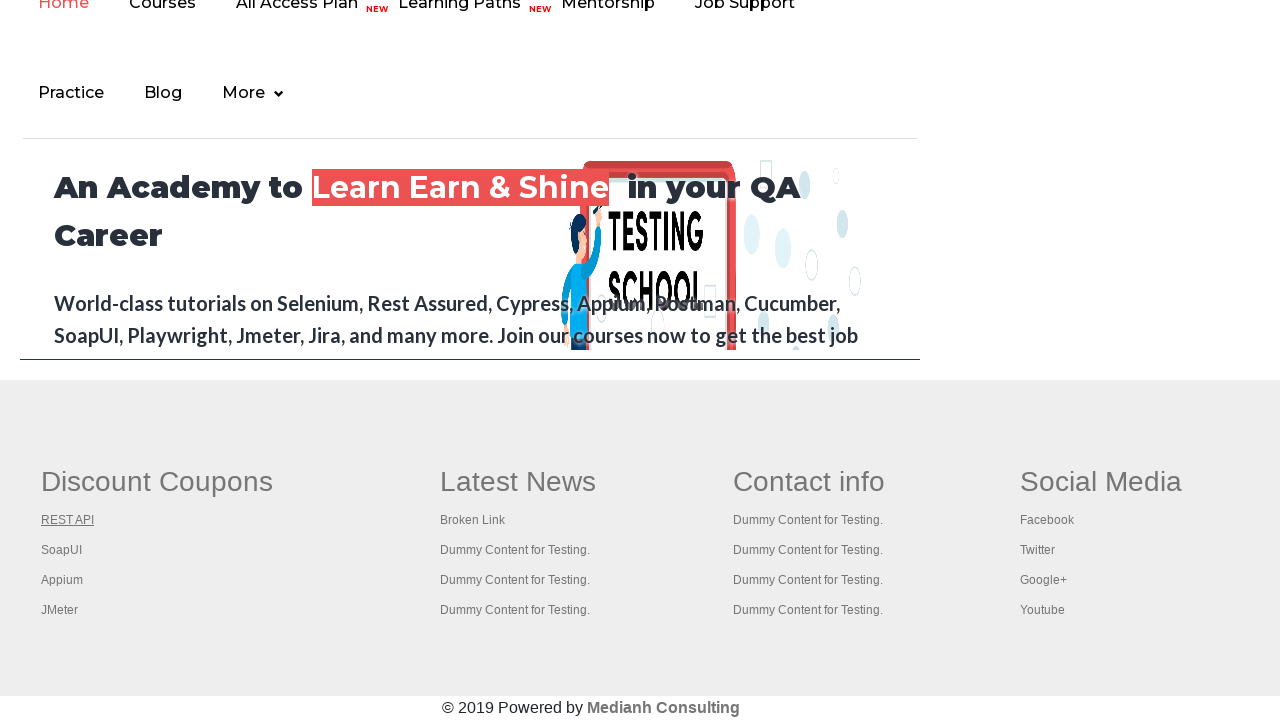

Waited 1000ms after opening link 1
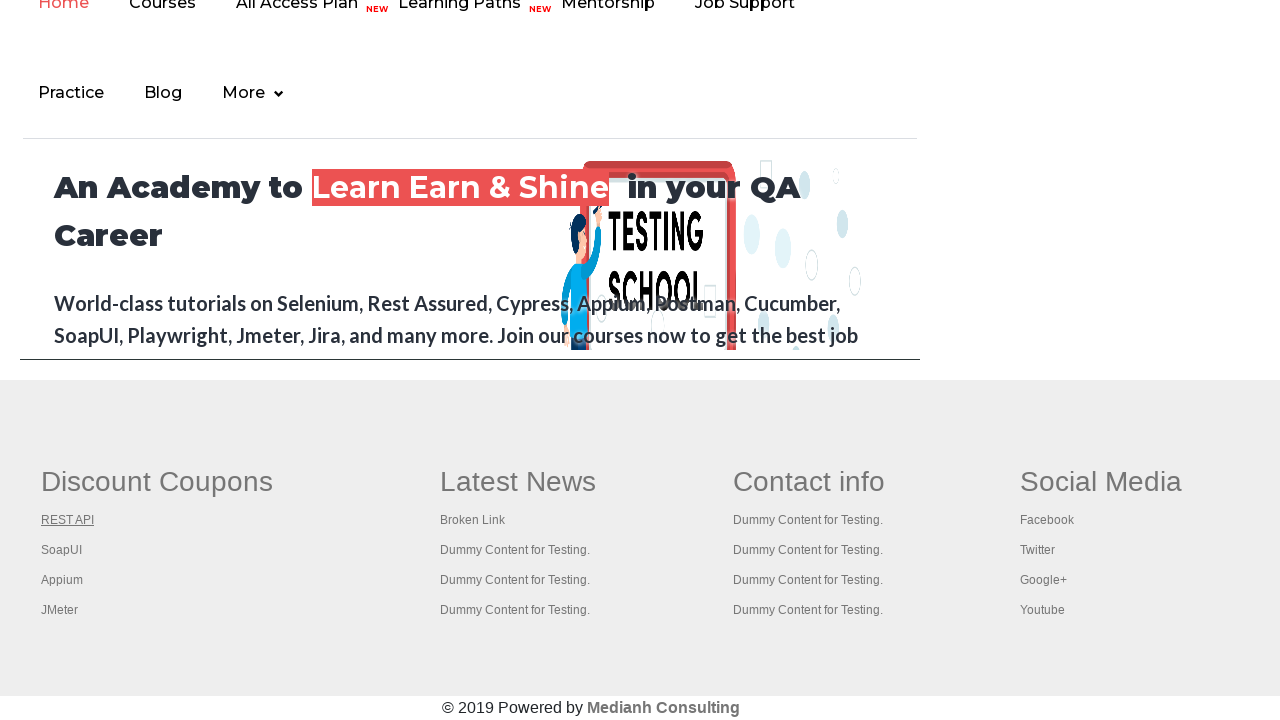

Opened footer column link 2 in new tab using Ctrl+Click at (62, 550) on #gf-BIG tbody tr td:nth-child(1) ul a >> nth=2
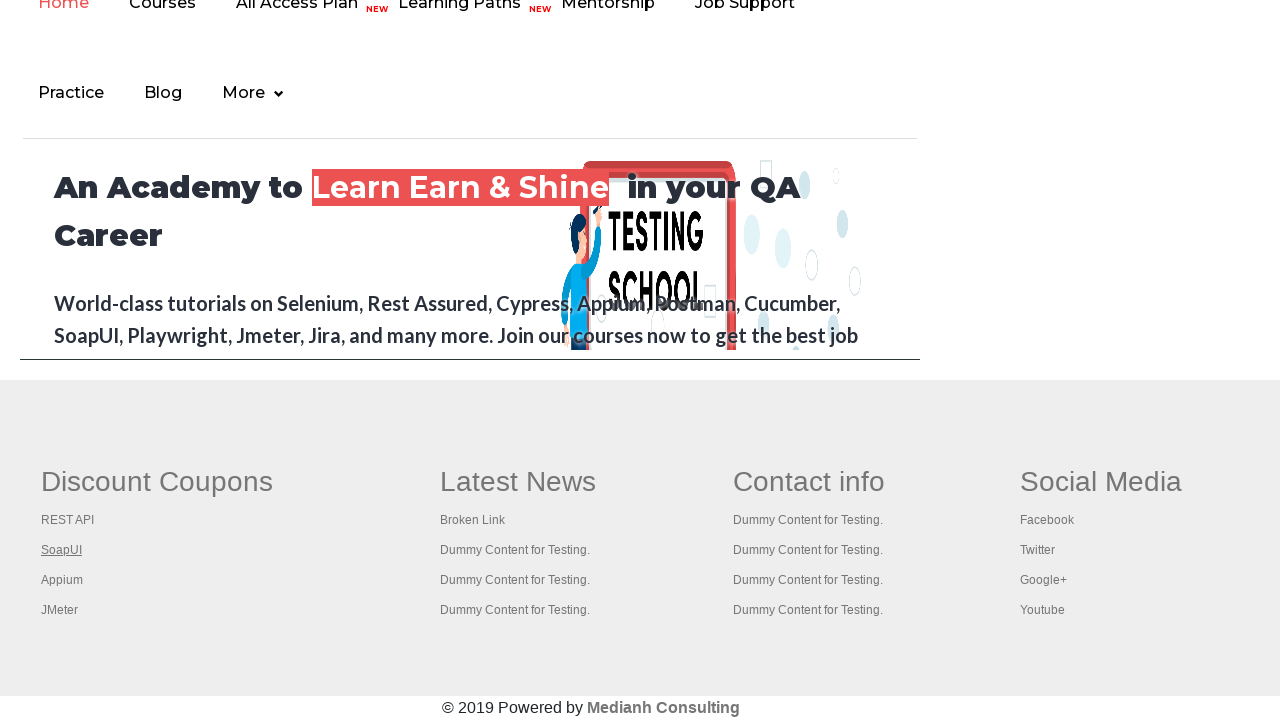

Waited 1000ms after opening link 2
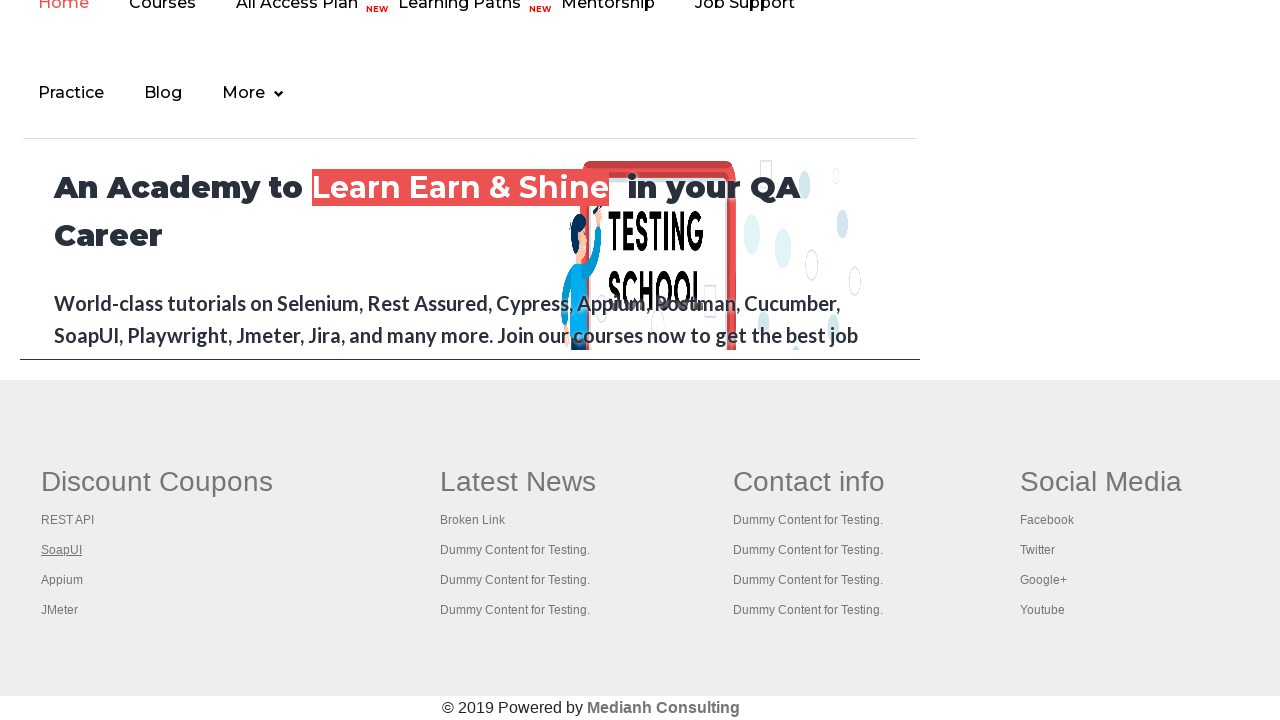

Opened footer column link 3 in new tab using Ctrl+Click at (62, 580) on #gf-BIG tbody tr td:nth-child(1) ul a >> nth=3
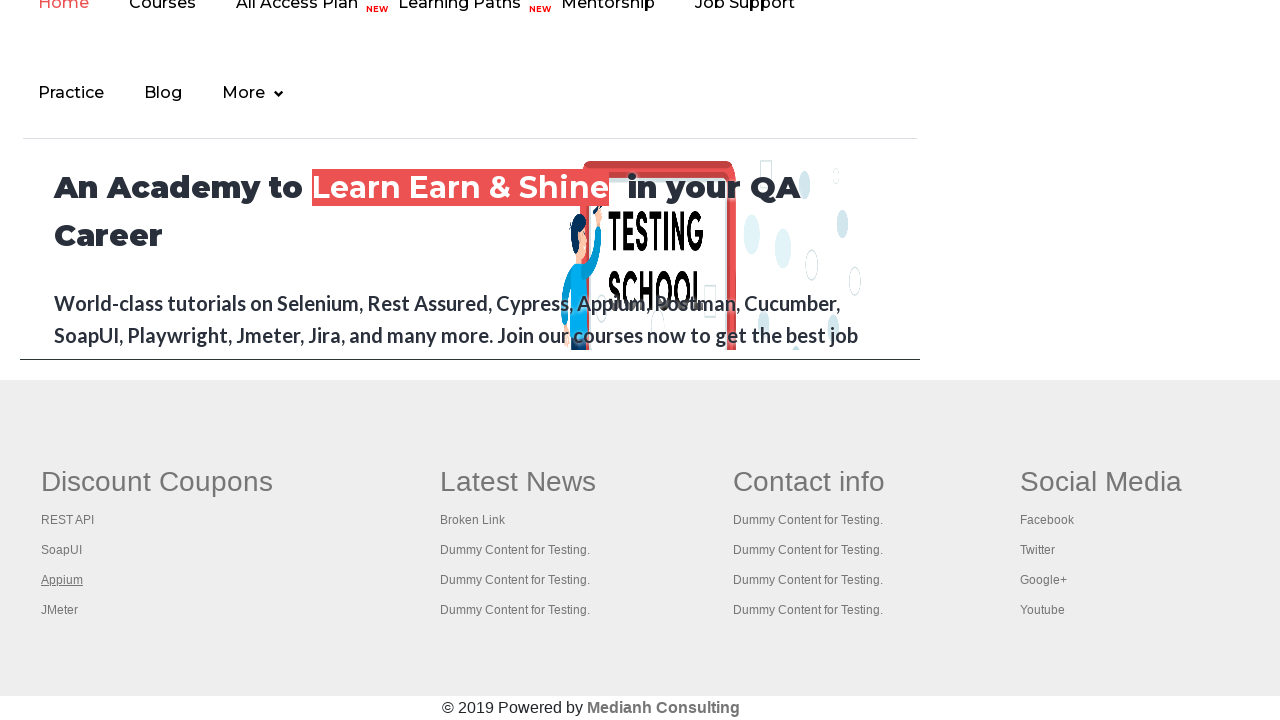

Waited 1000ms after opening link 3
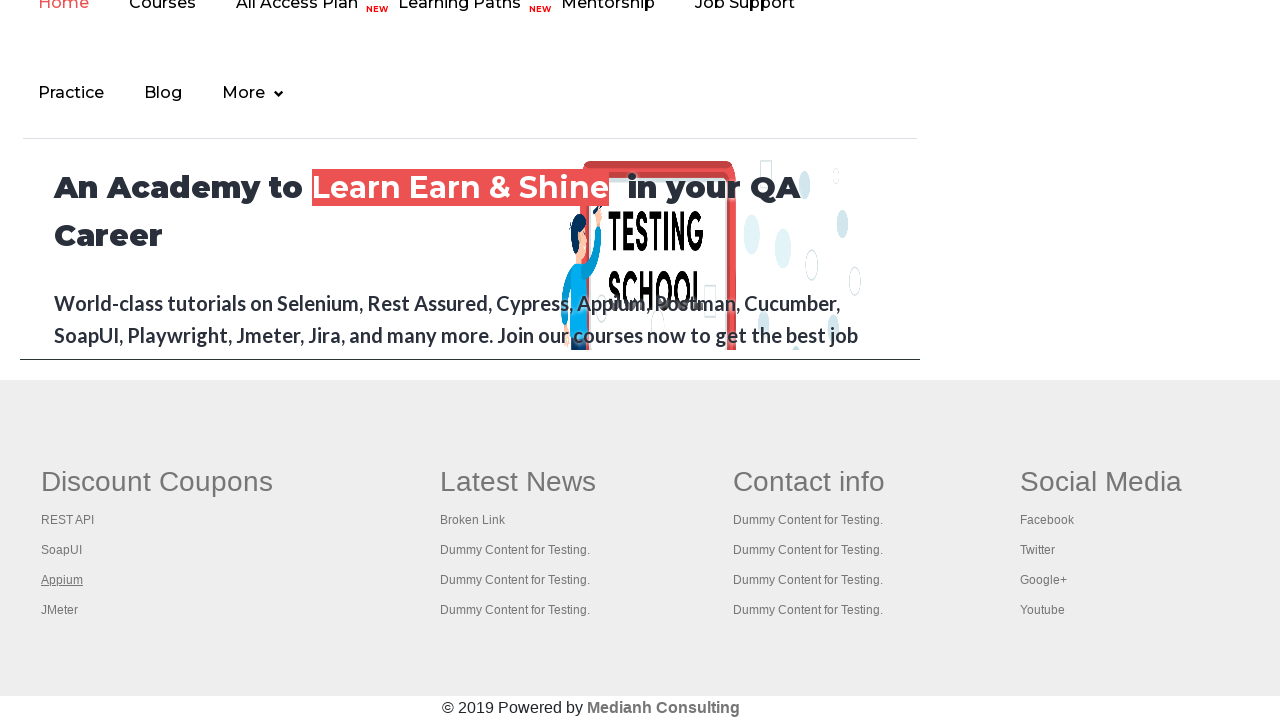

Opened footer column link 4 in new tab using Ctrl+Click at (60, 610) on #gf-BIG tbody tr td:nth-child(1) ul a >> nth=4
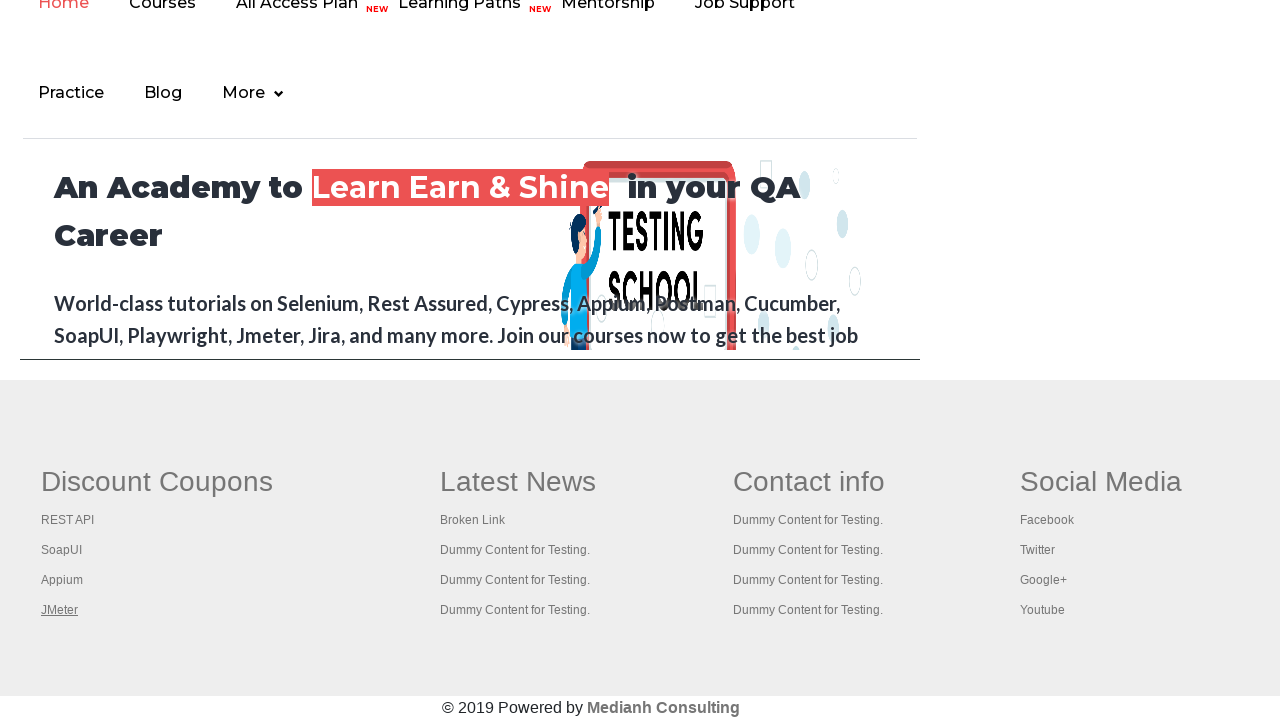

Waited 1000ms after opening link 4
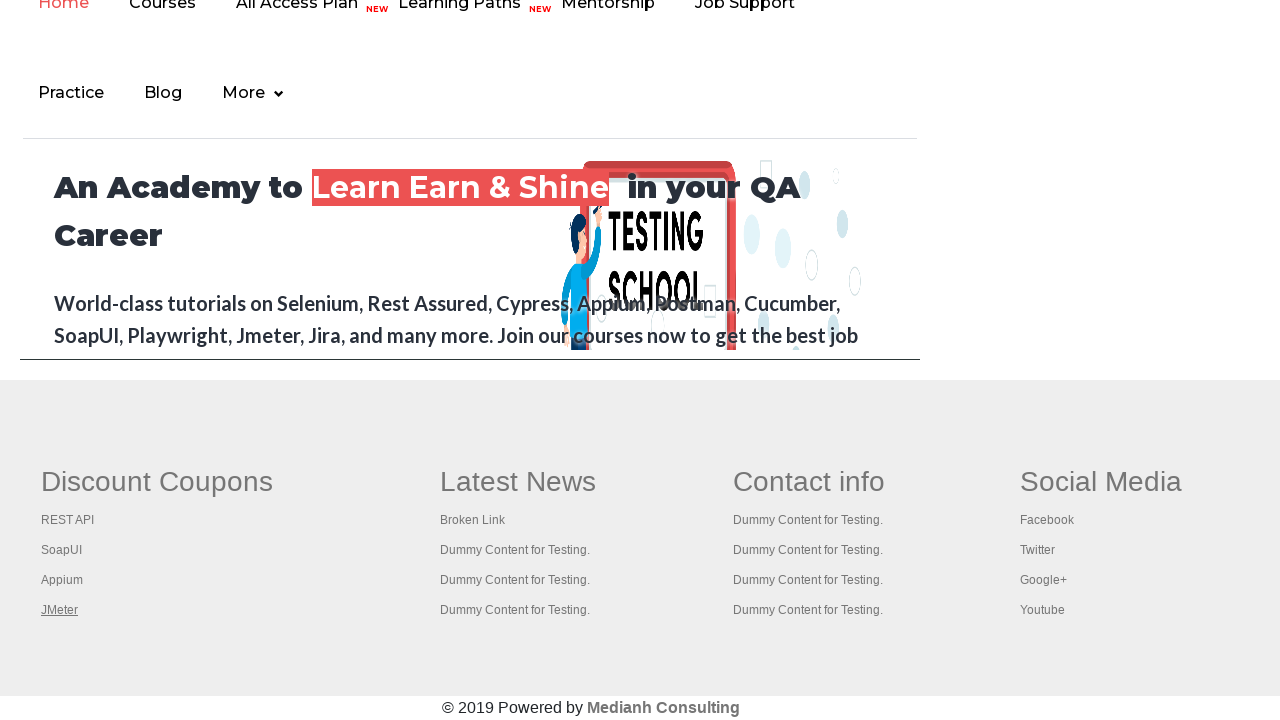

Retrieved all open pages/tabs - Total: 5
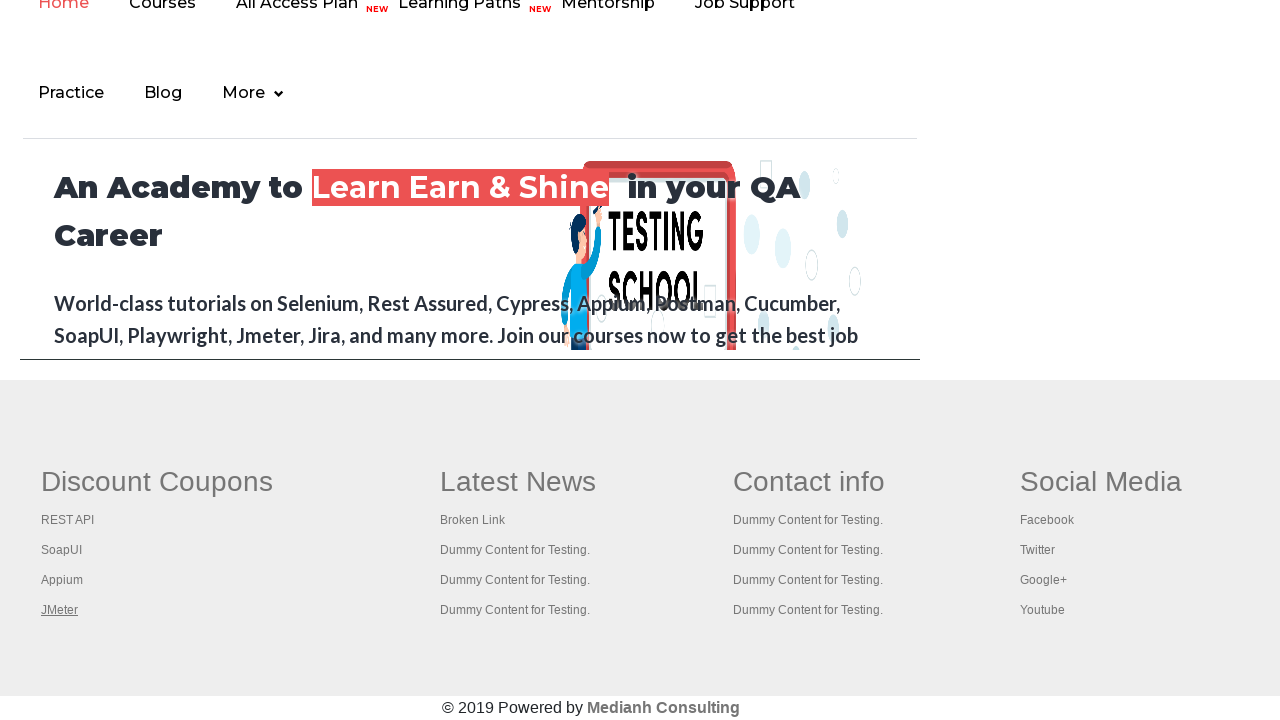

Printed title of open page: 'Practice Page'
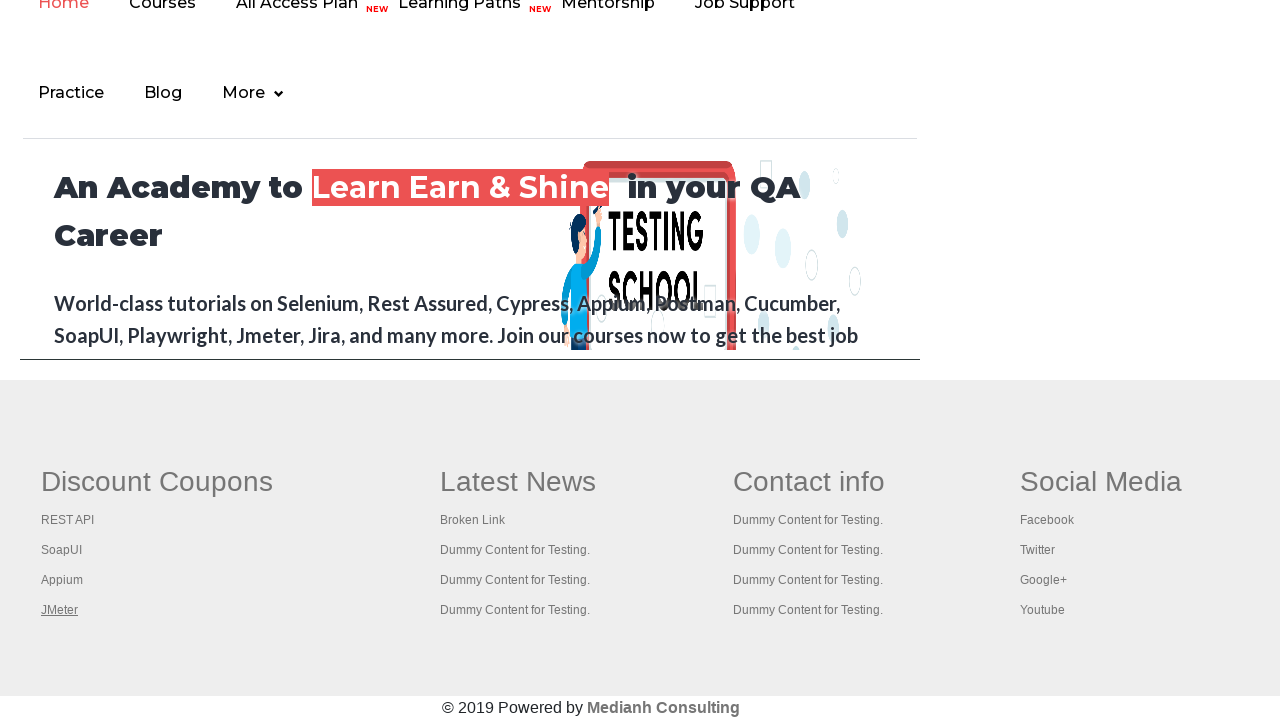

Printed title of open page: 'REST API Tutorial'
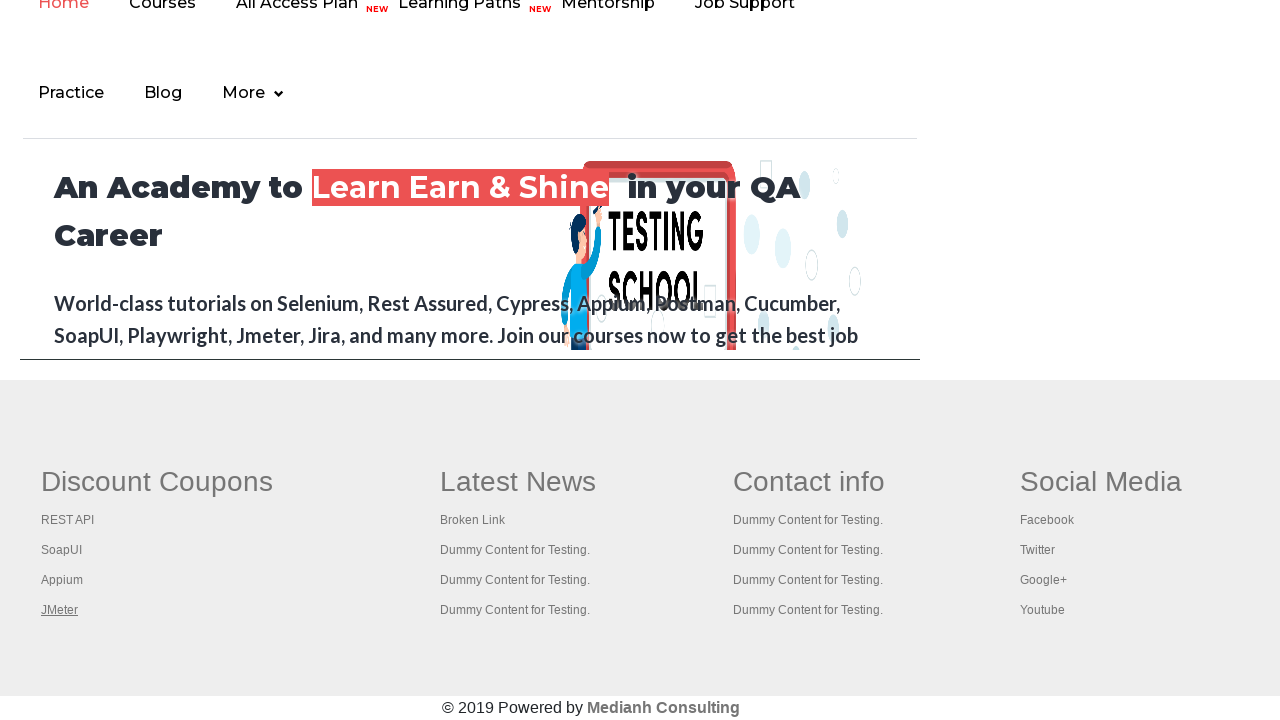

Printed title of open page: 'The World’s Most Popular API Testing Tool | SoapUI'
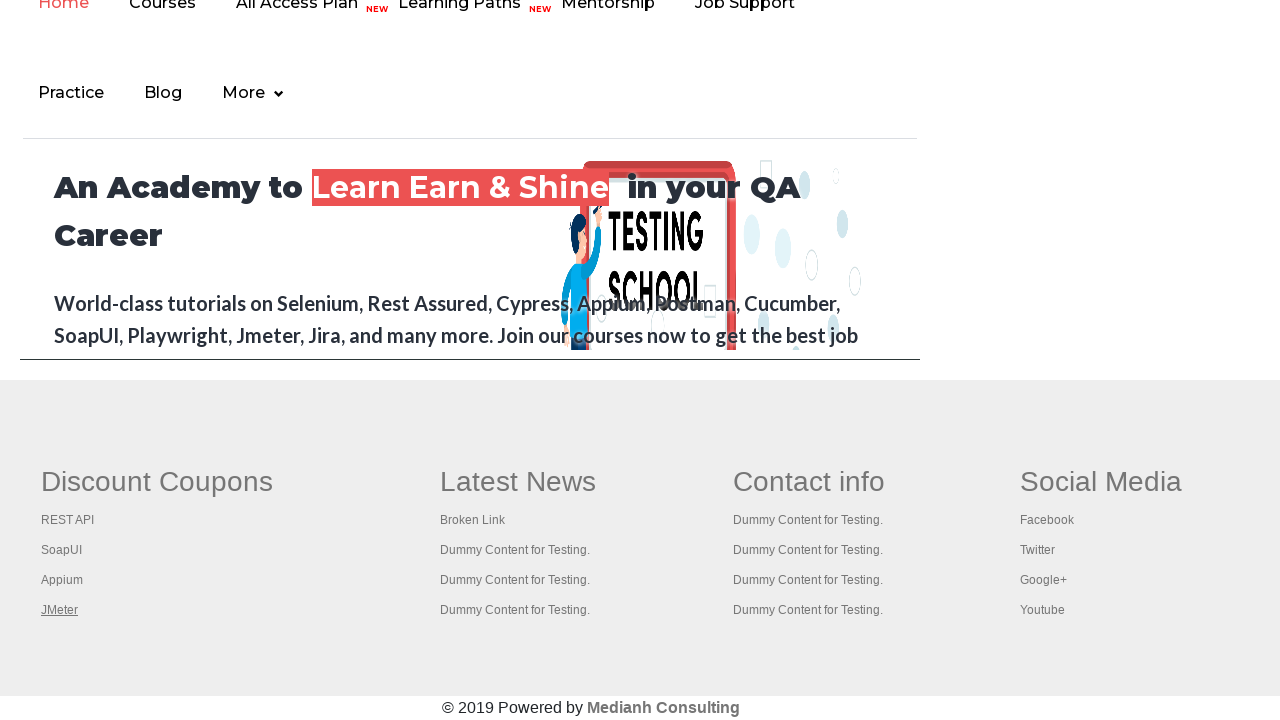

Printed title of open page: 'Appium tutorial for Mobile Apps testing | RahulShetty Academy | Rahul'
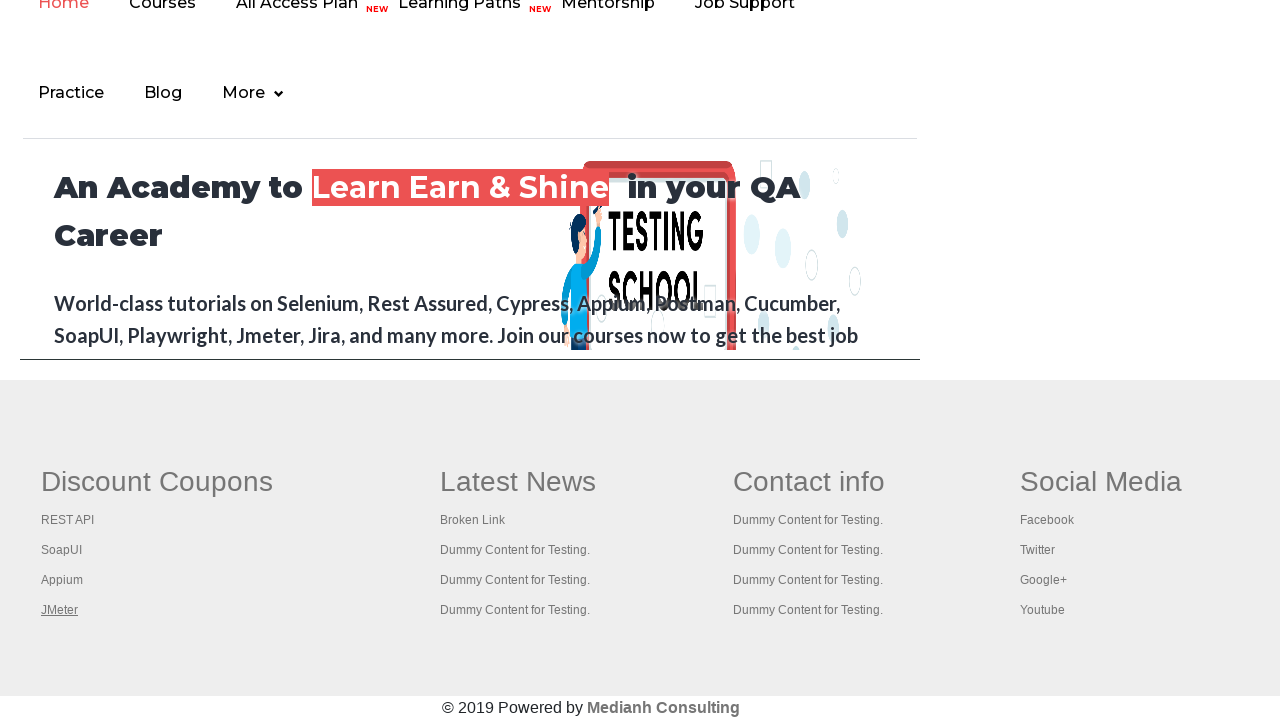

Printed title of open page: 'Apache JMeter - Apache JMeter™'
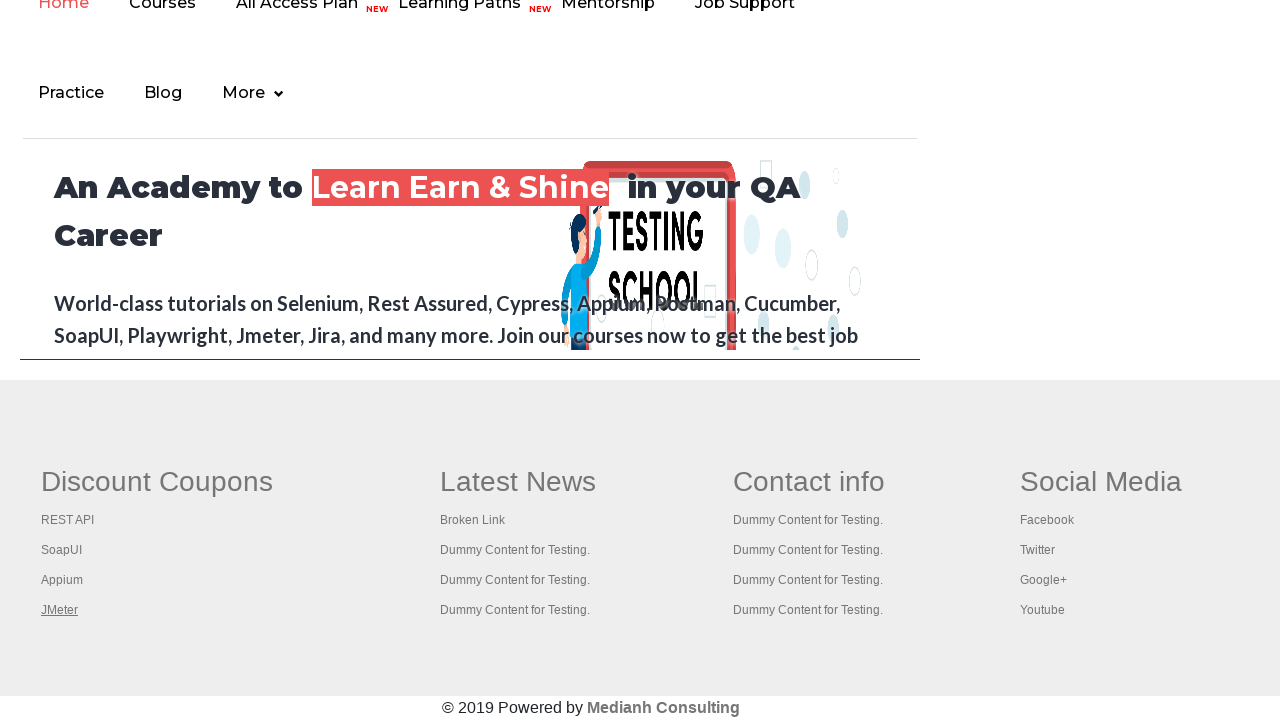

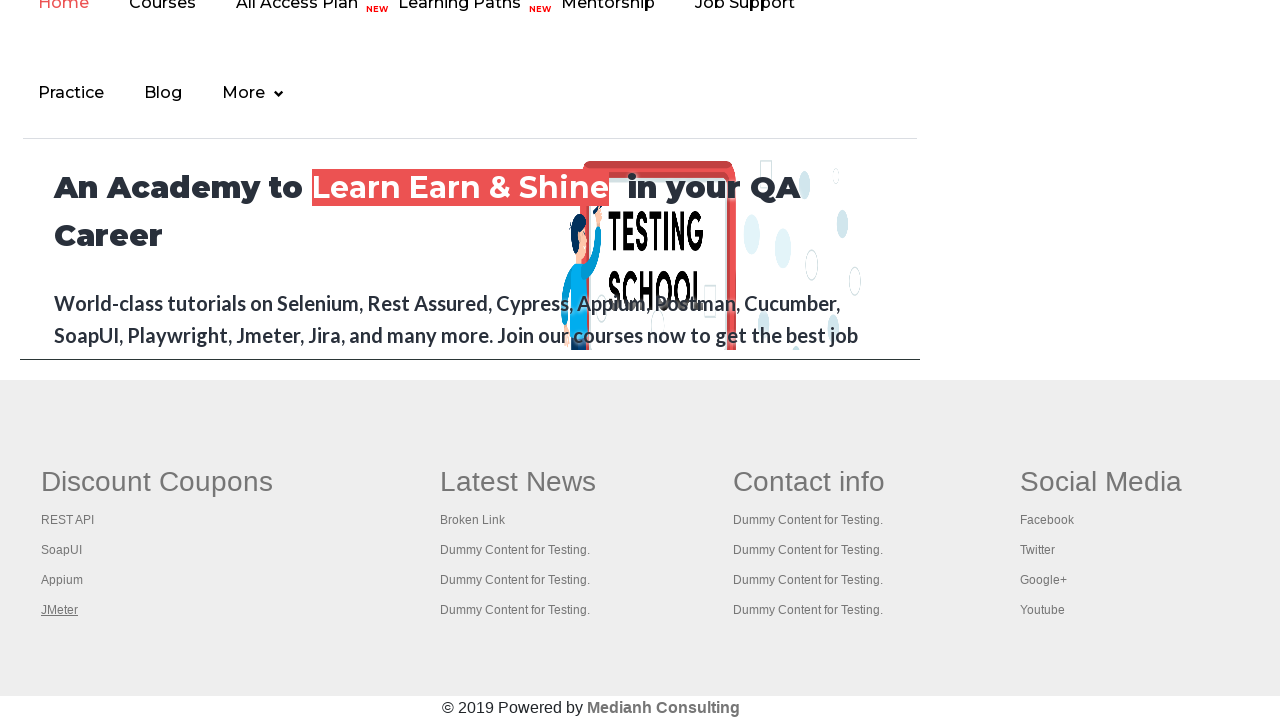